Navigates to the Demoblaze demo e-commerce website homepage

Starting URL: https://www.demoblaze.com

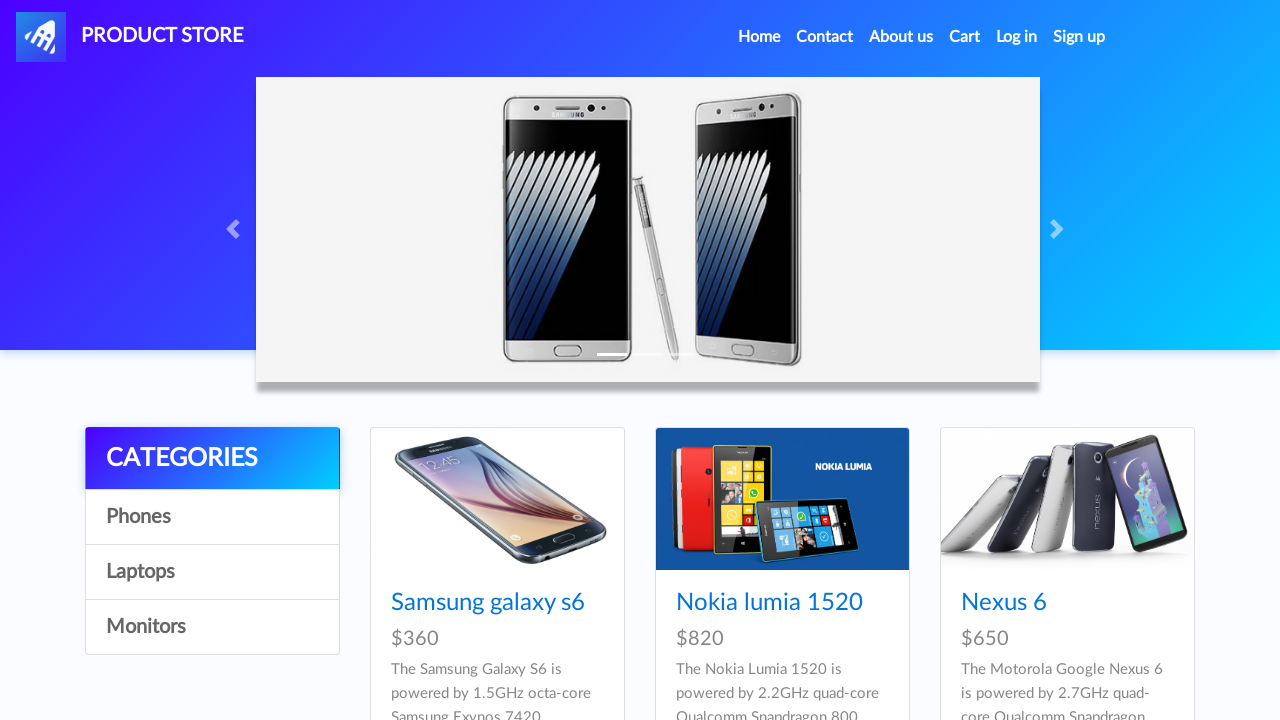

Waited for DOM content to load on Demoblaze homepage
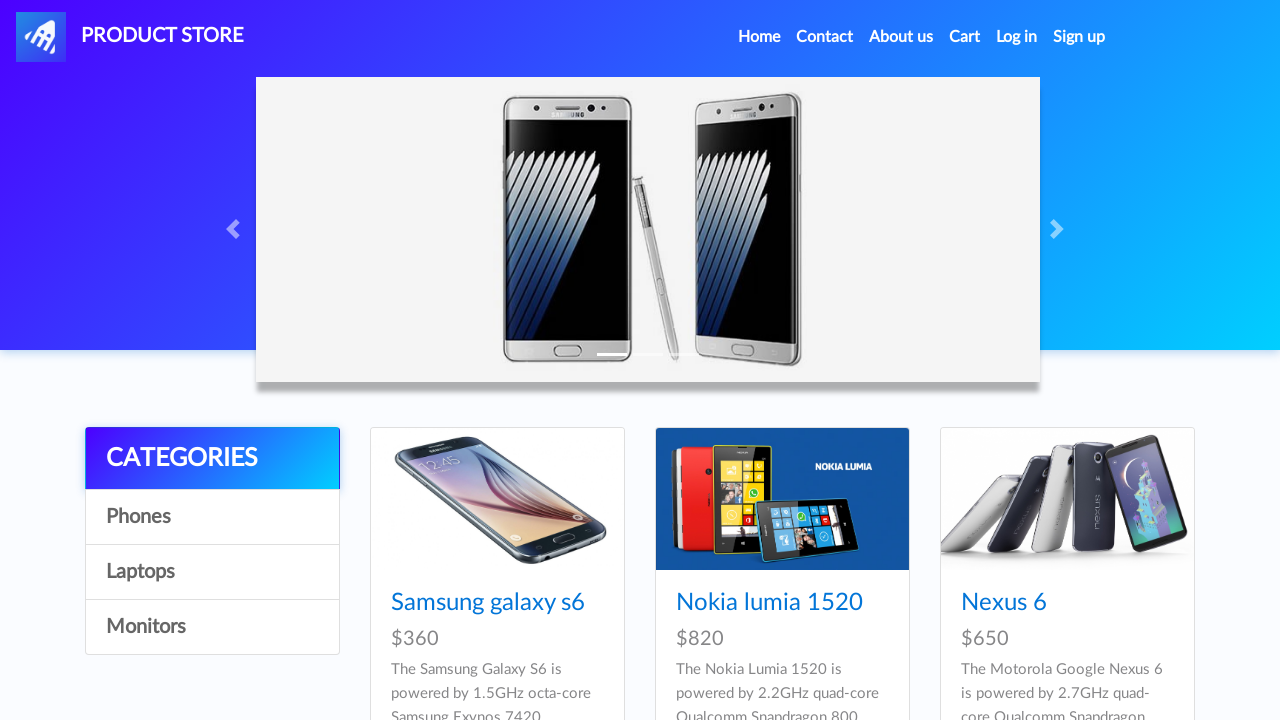

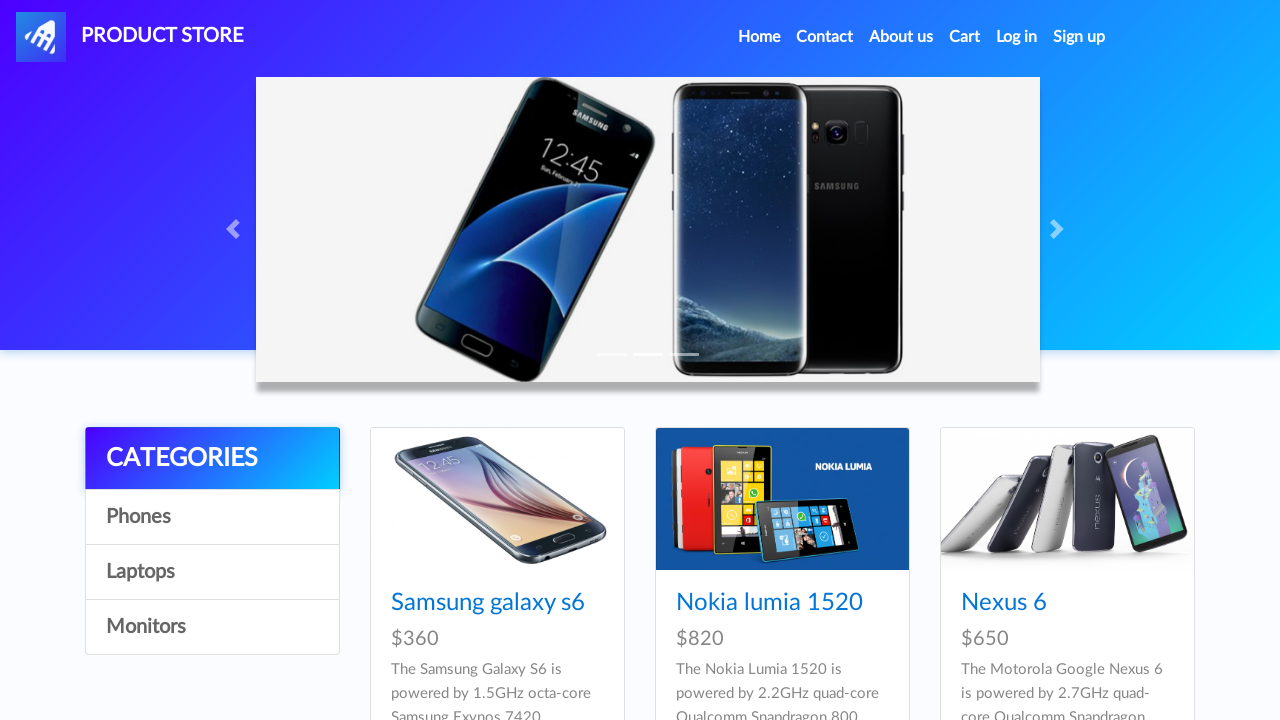